Navigates to an automation practice page and verifies that footer links are present and accessible

Starting URL: https://rahulshettyacademy.com/AutomationPractice/

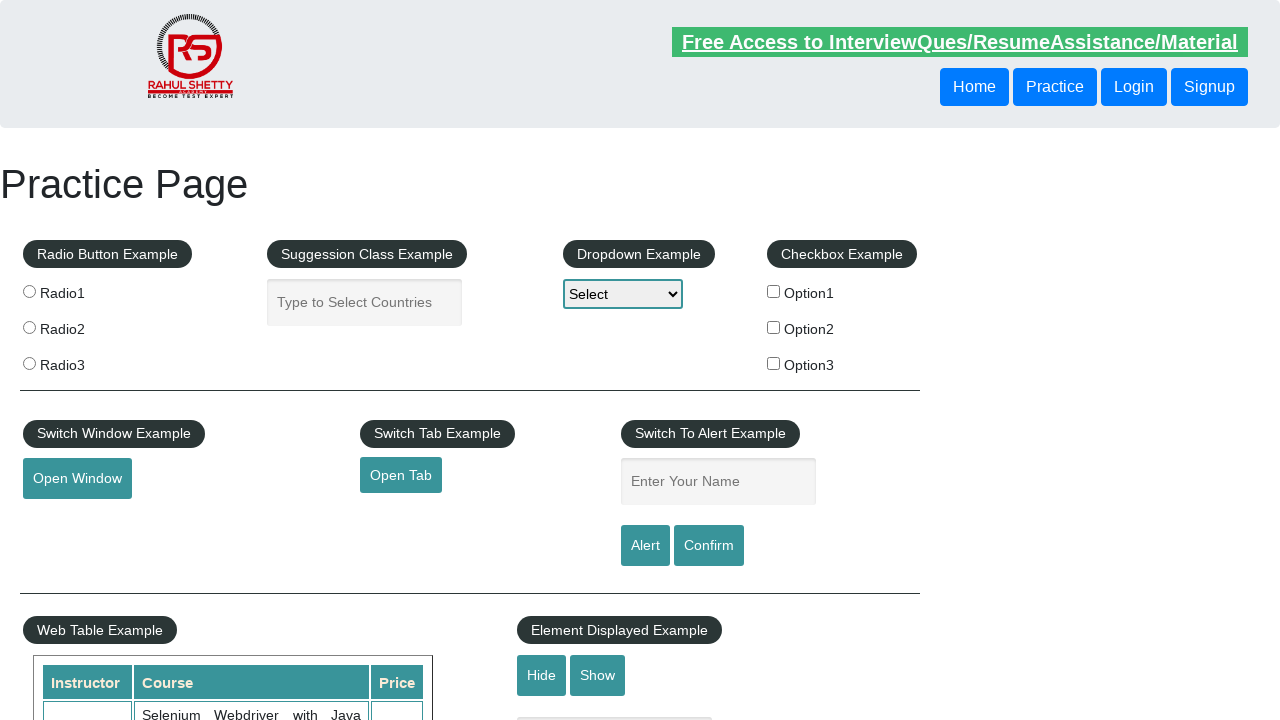

Navigated to automation practice page
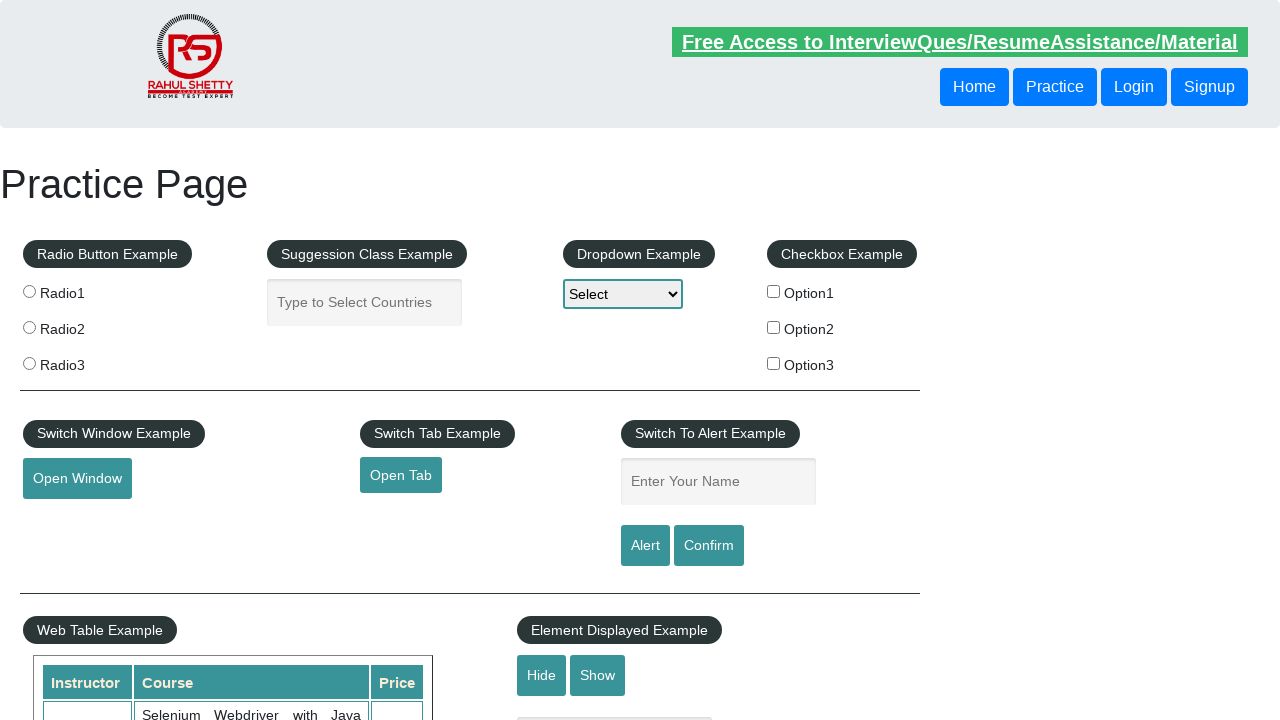

Footer links loaded and are present
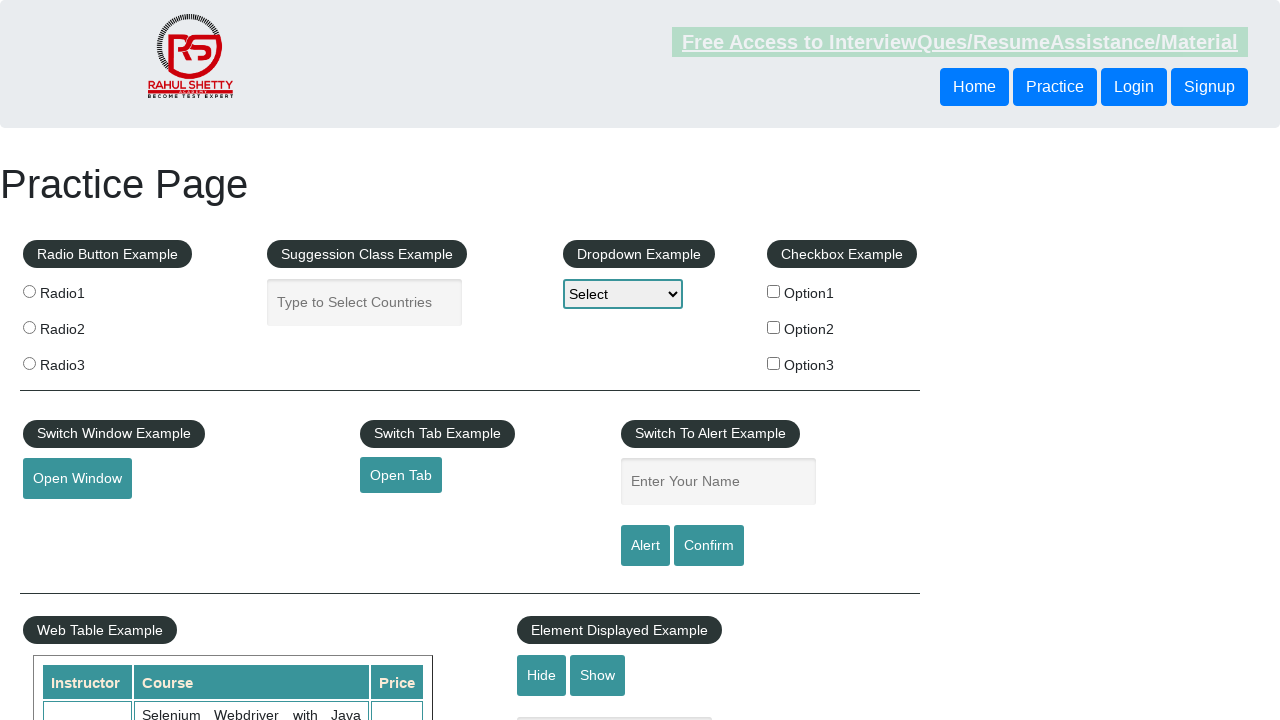

Retrieved all footer links from the page
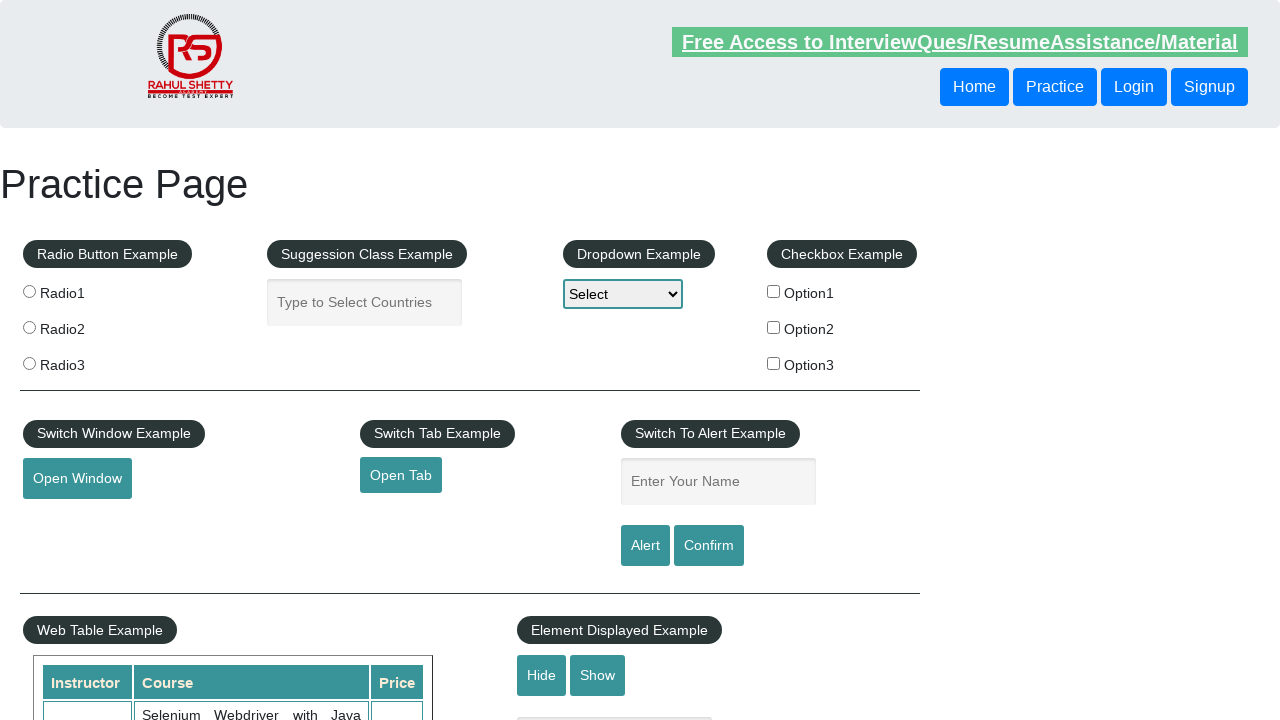

Verified that footer links exist - found 20 links
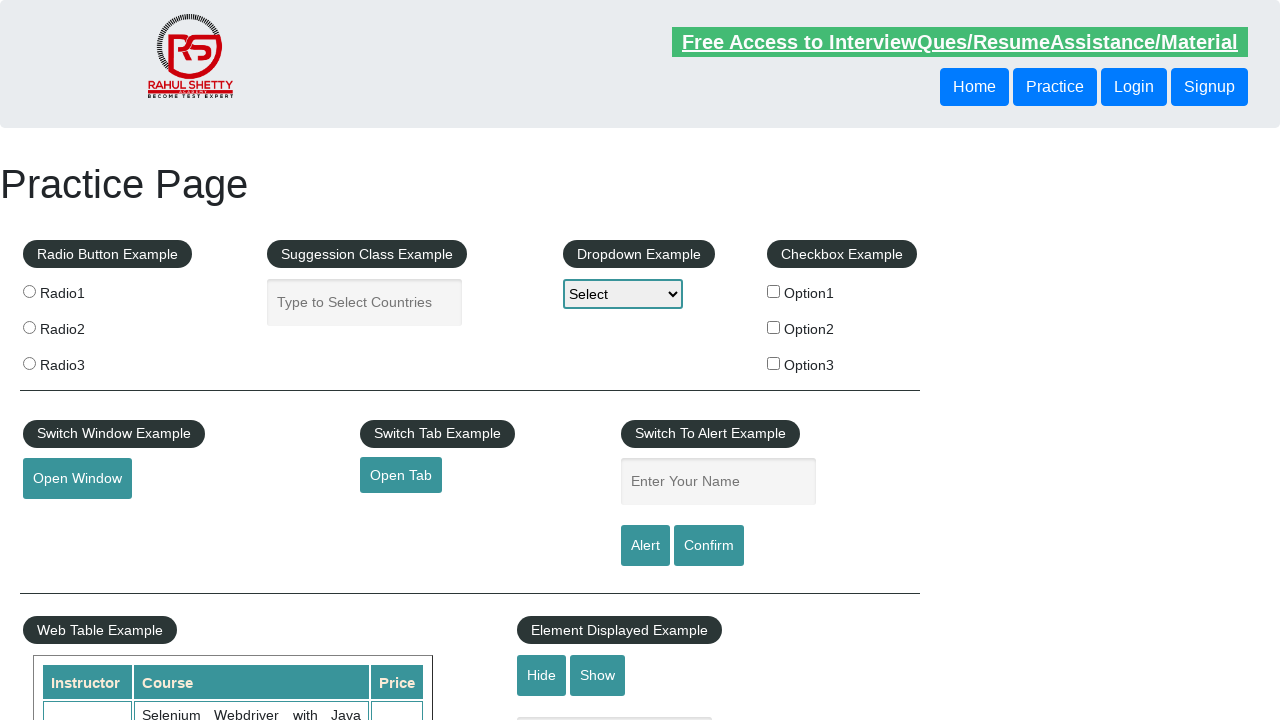

Verified footer link 'Discount Coupons' has valid href attribute: #
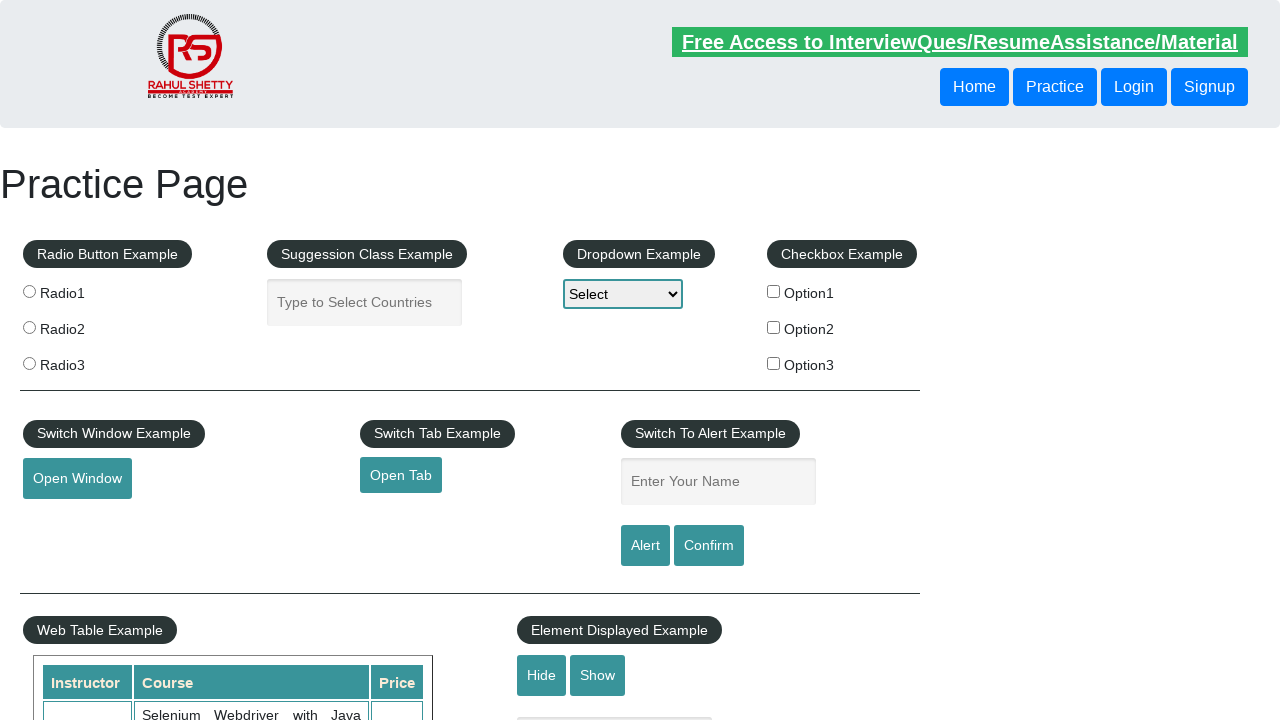

Verified footer link 'REST API' has valid href attribute: http://www.restapitutorial.com/
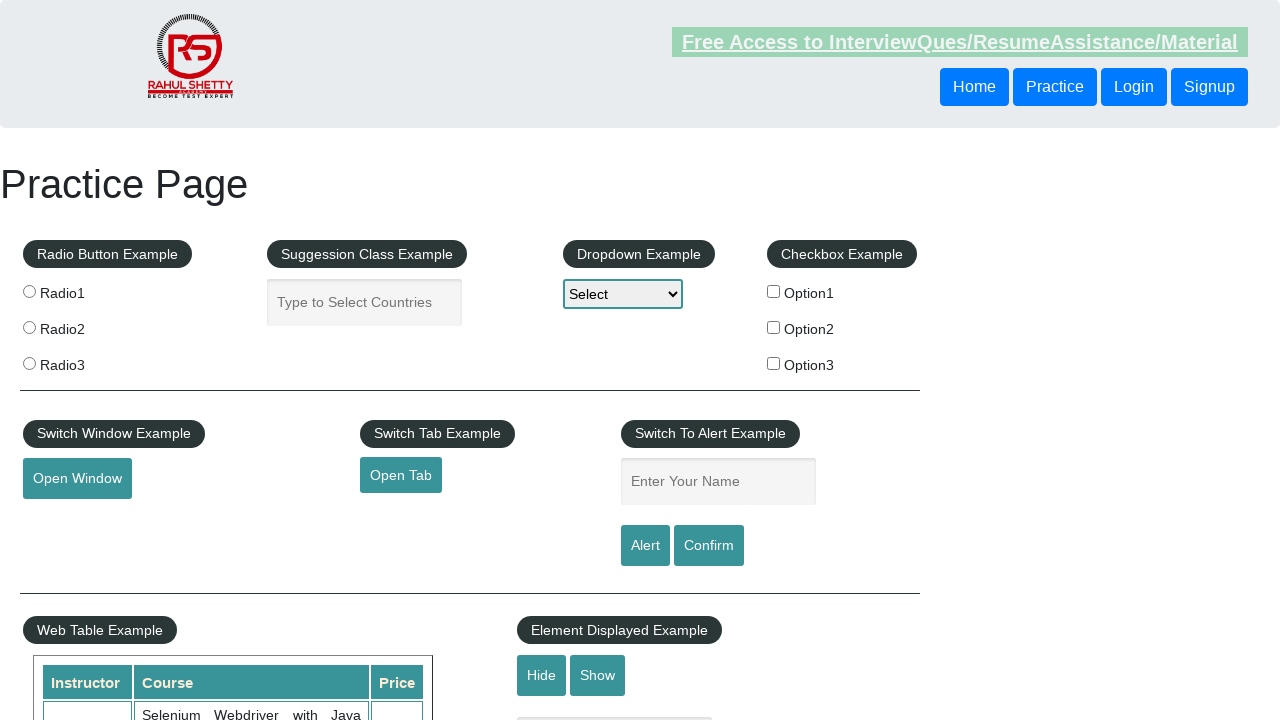

Verified footer link 'SoapUI' has valid href attribute: https://www.soapui.org/
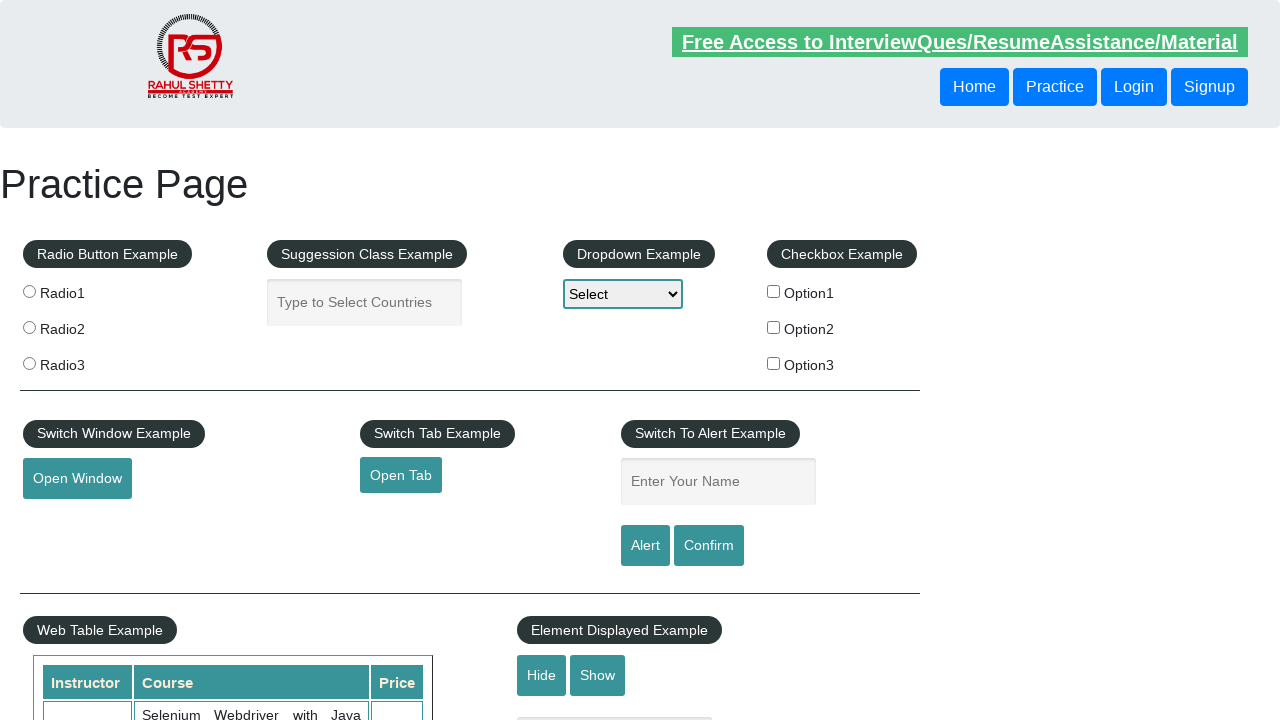

Verified footer link 'Appium' has valid href attribute: https://courses.rahulshettyacademy.com/p/appium-tutorial
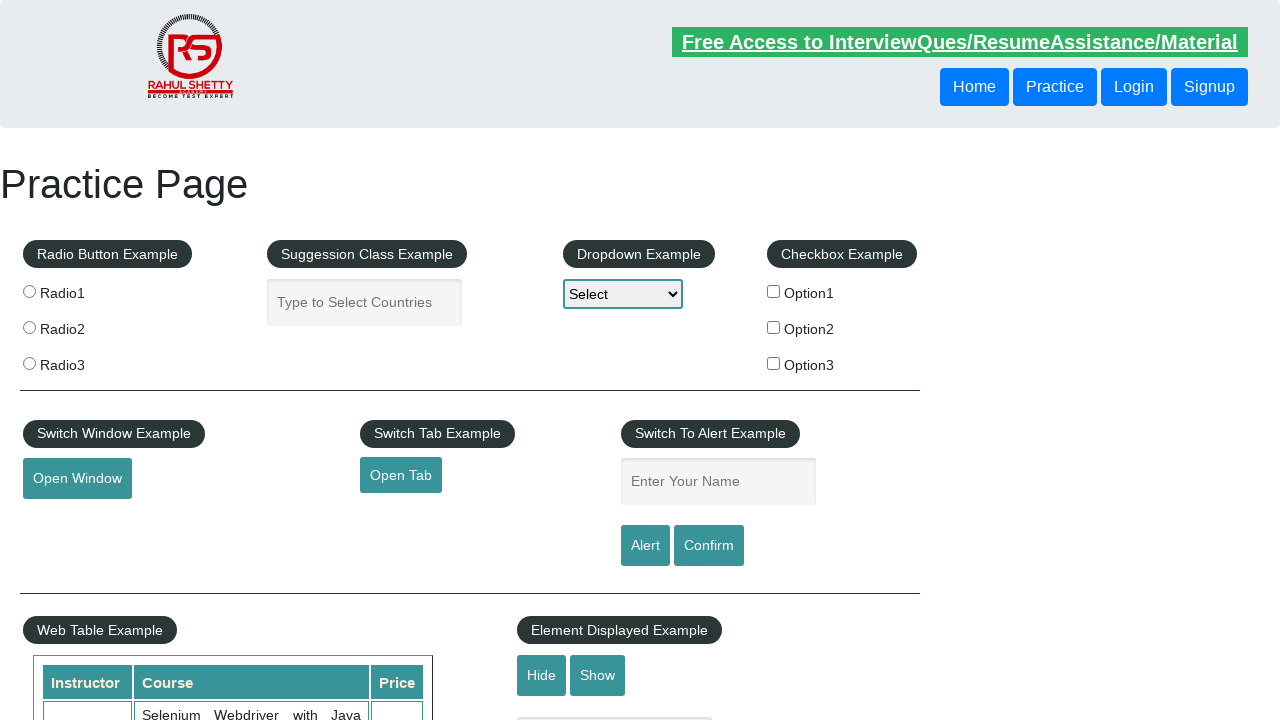

Verified footer link 'JMeter' has valid href attribute: https://jmeter.apache.org/
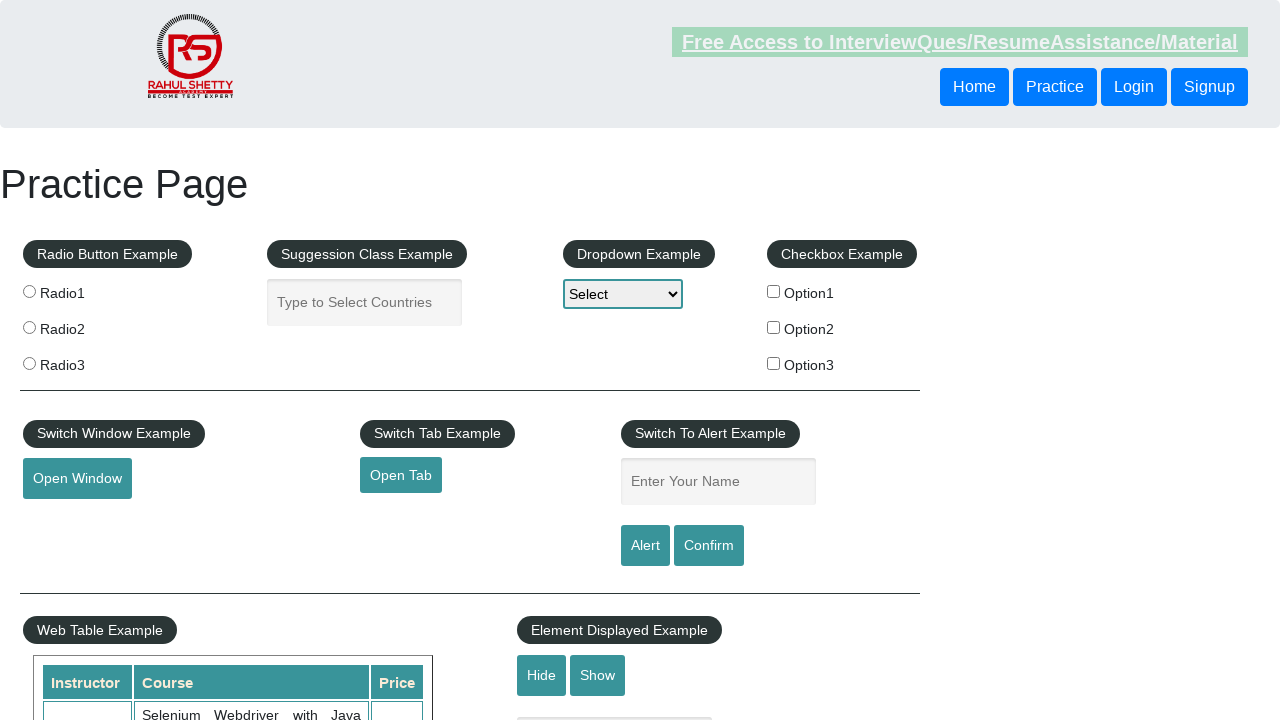

Verified footer link 'Latest News' has valid href attribute: #
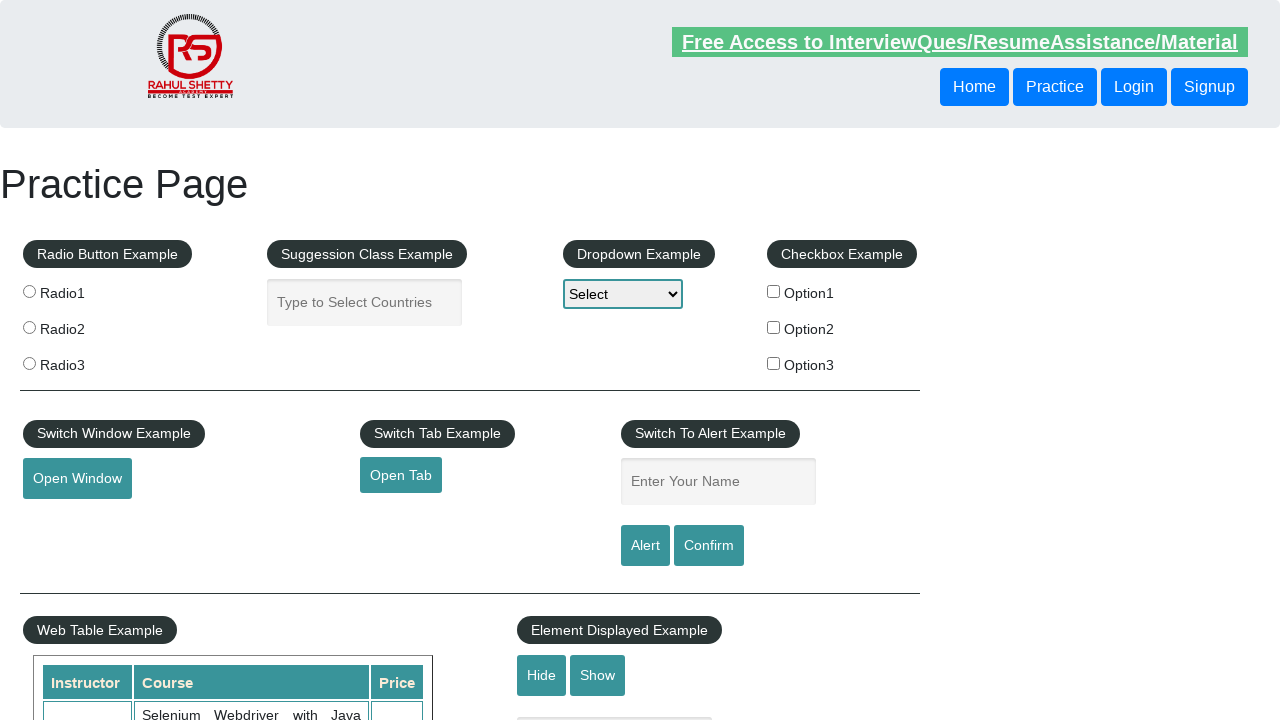

Verified footer link 'Broken Link' has valid href attribute: https://rahulshettyacademy.com/brokenlink
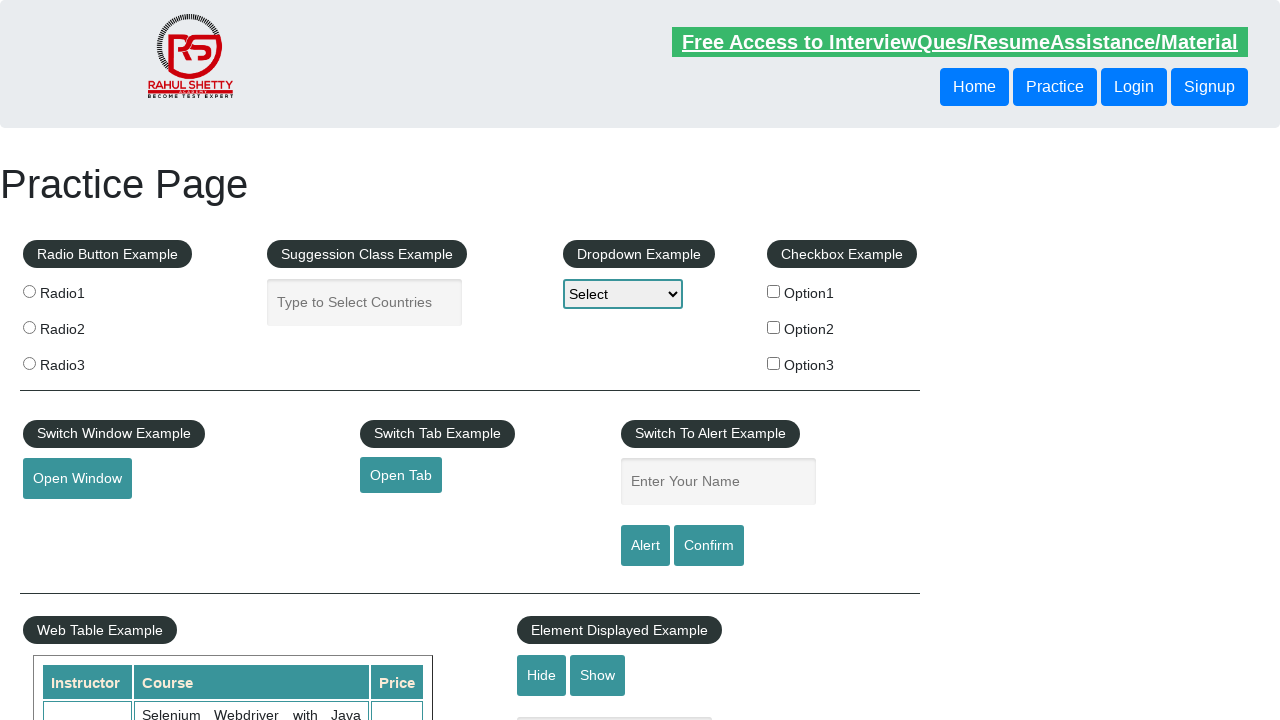

Verified footer link 'Dummy Content for Testing.' has valid href attribute: #
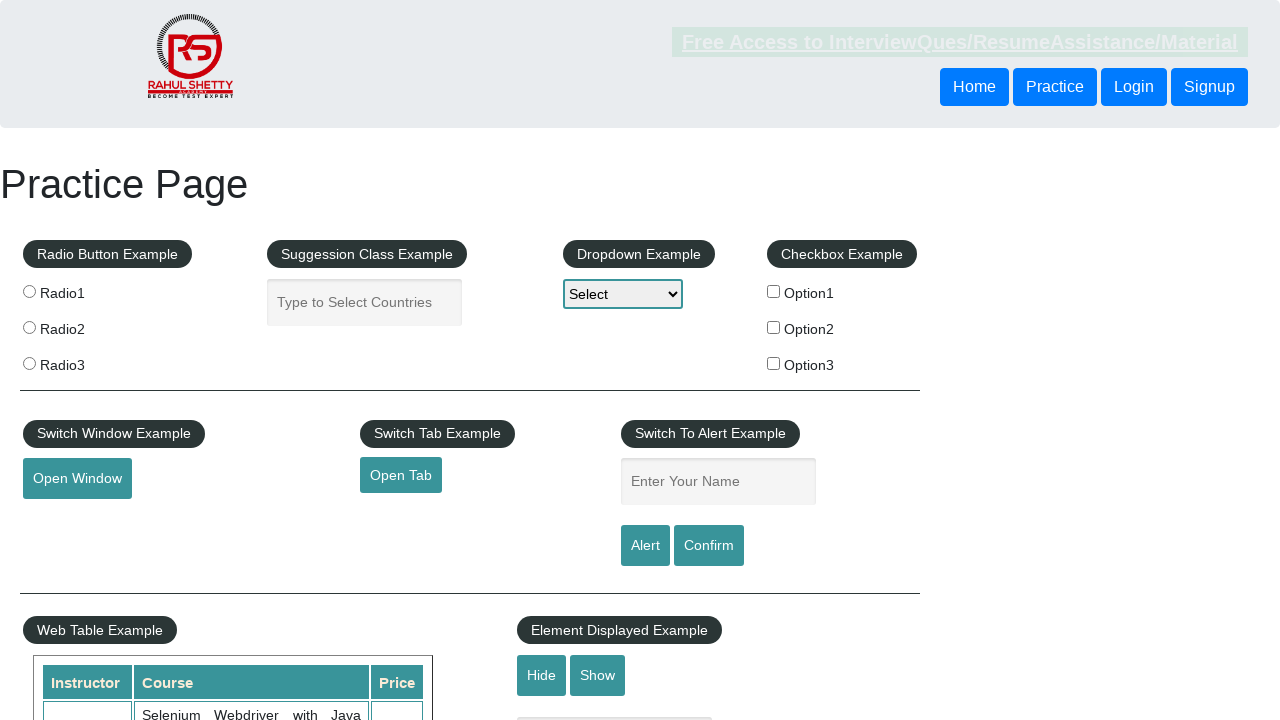

Verified footer link 'Dummy Content for Testing.' has valid href attribute: #
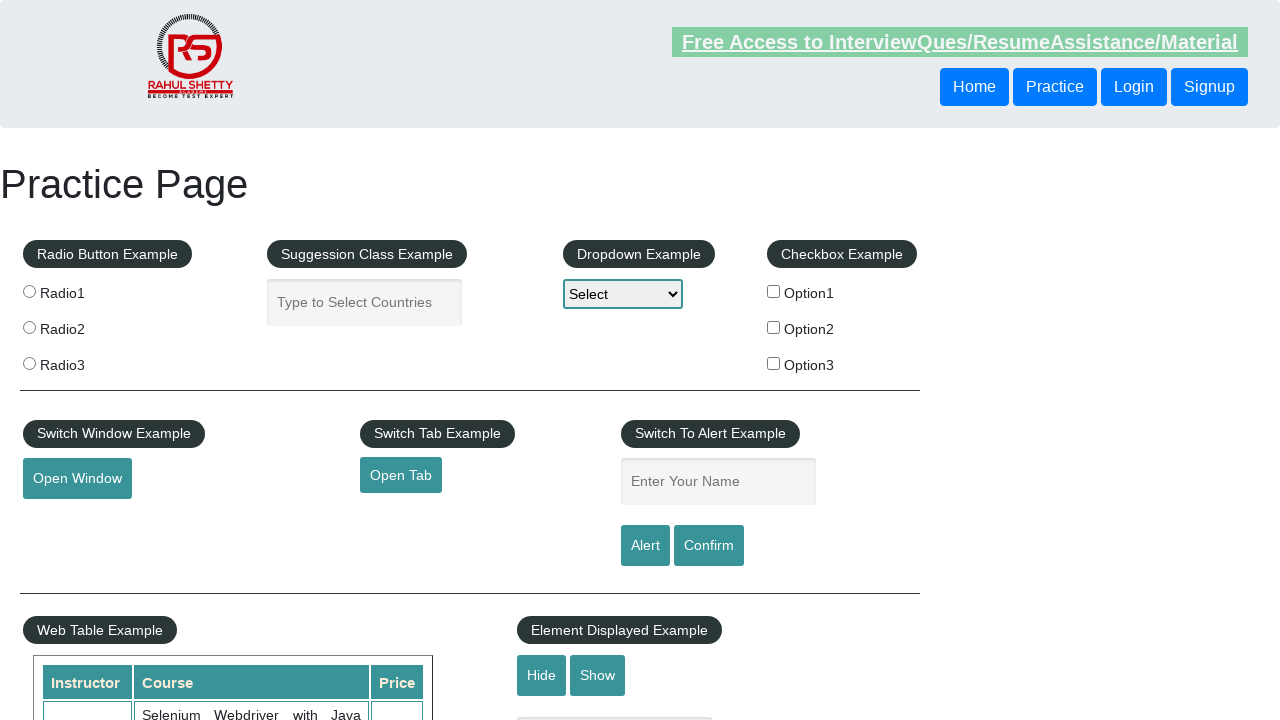

Verified footer link 'Dummy Content for Testing.' has valid href attribute: #
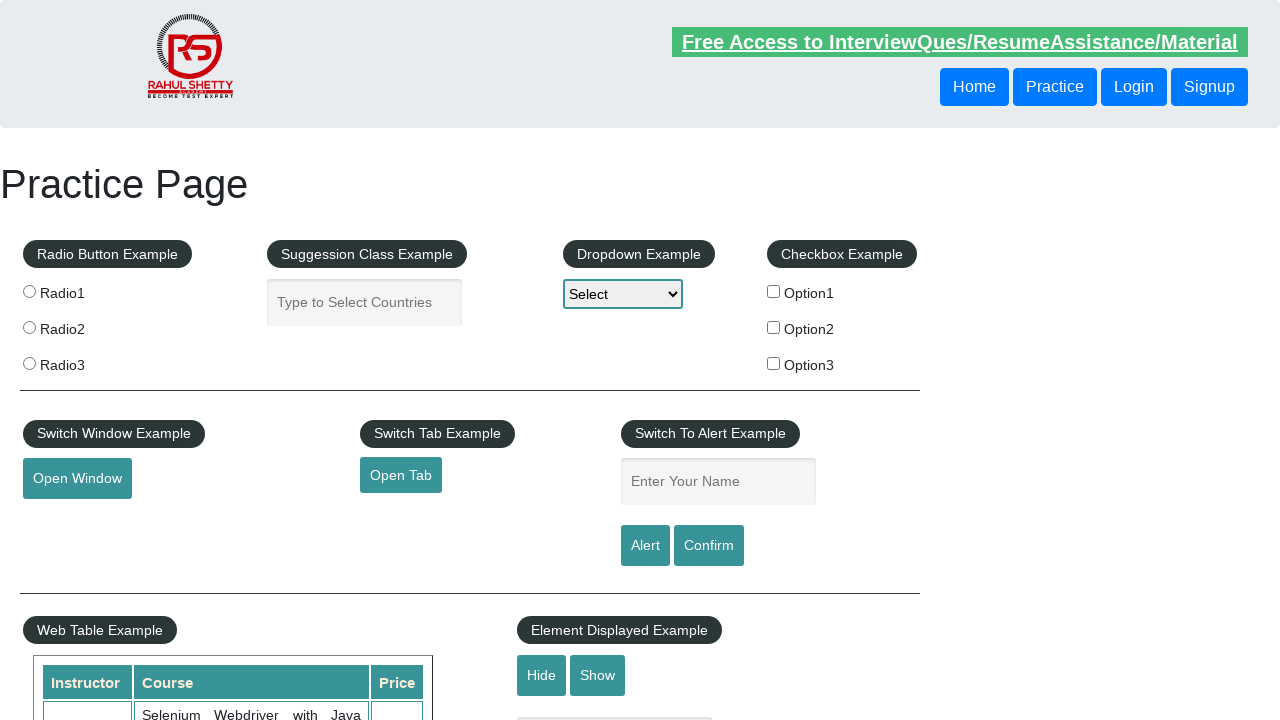

Verified footer link 'Contact info' has valid href attribute: #
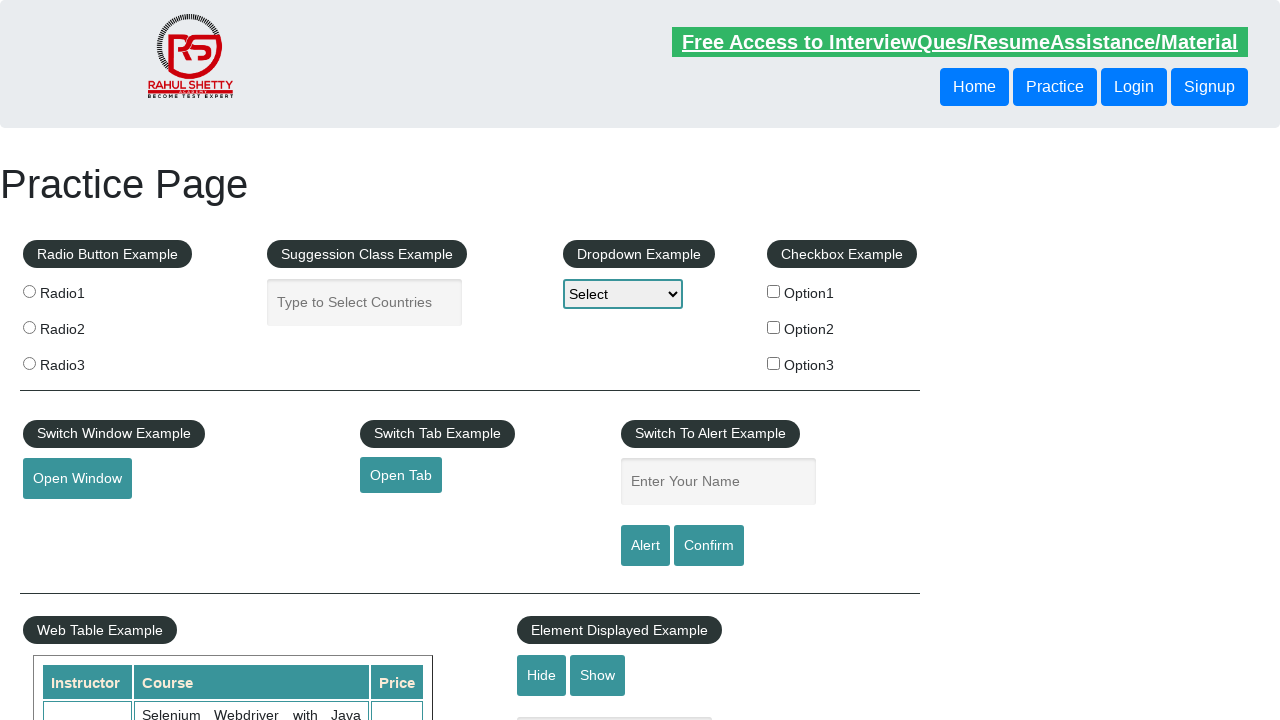

Verified footer link 'Dummy Content for Testing.' has valid href attribute: #
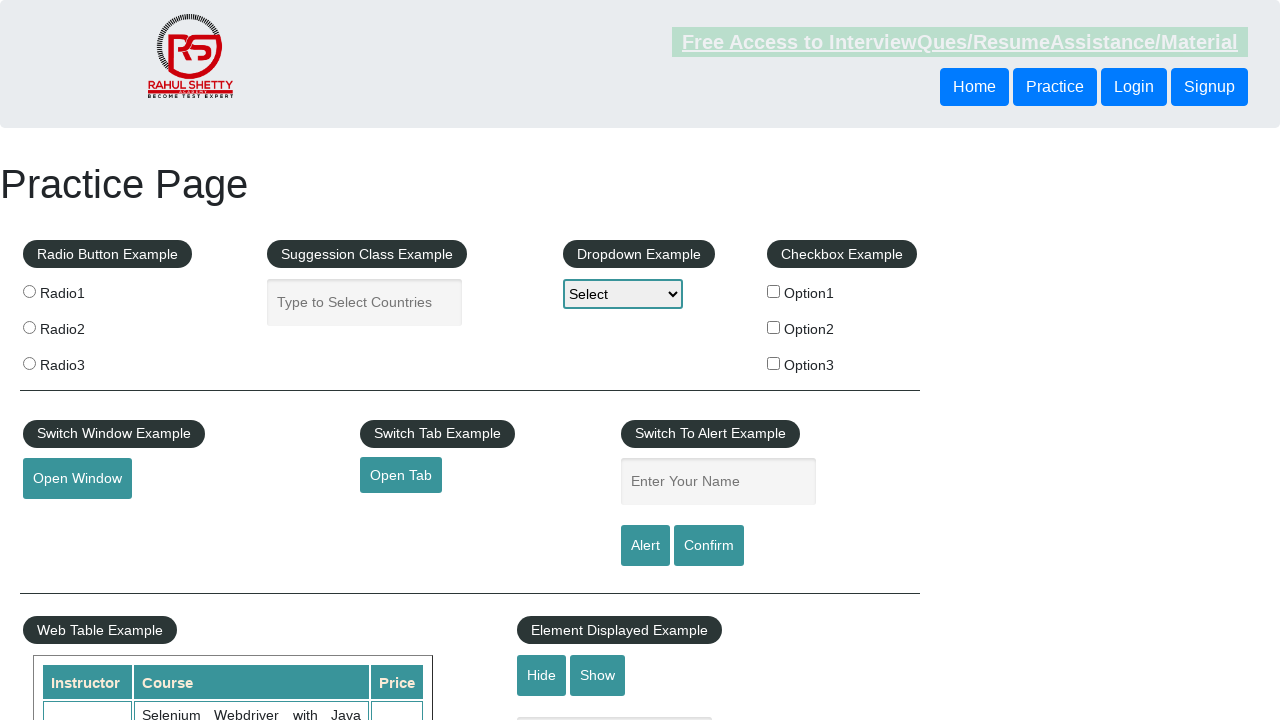

Verified footer link 'Dummy Content for Testing.' has valid href attribute: #
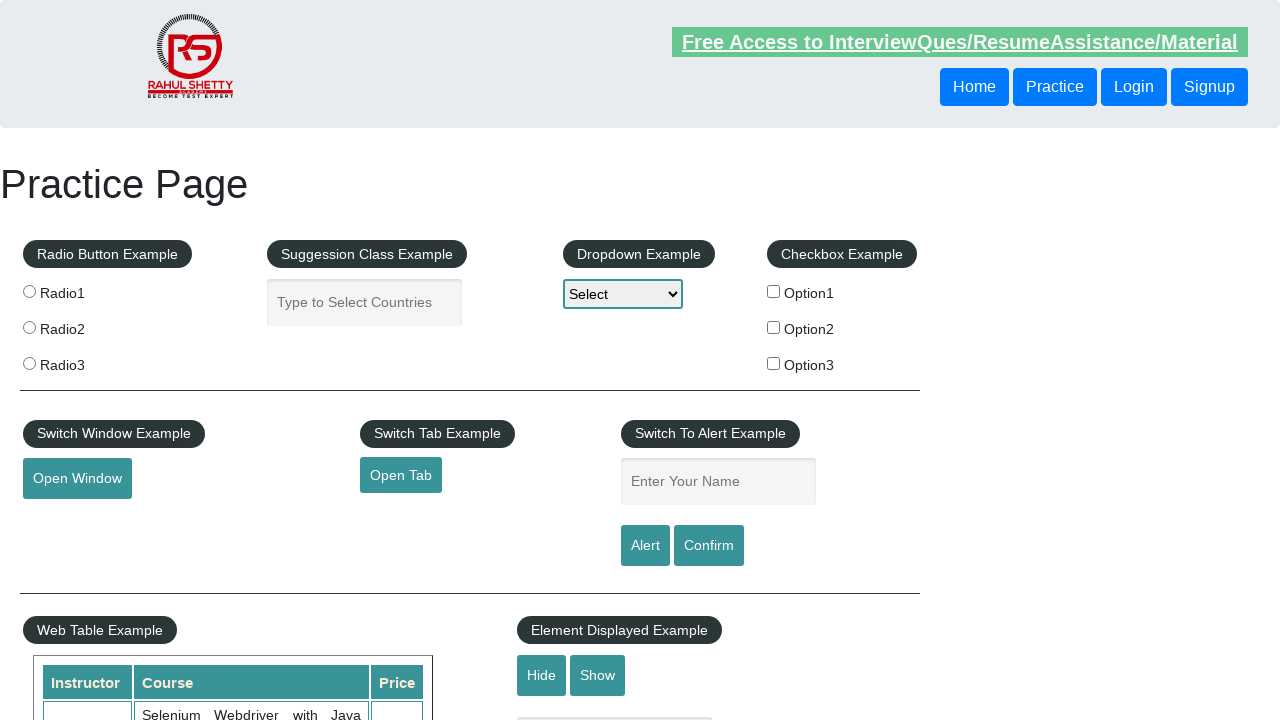

Verified footer link 'Dummy Content for Testing.' has valid href attribute: #
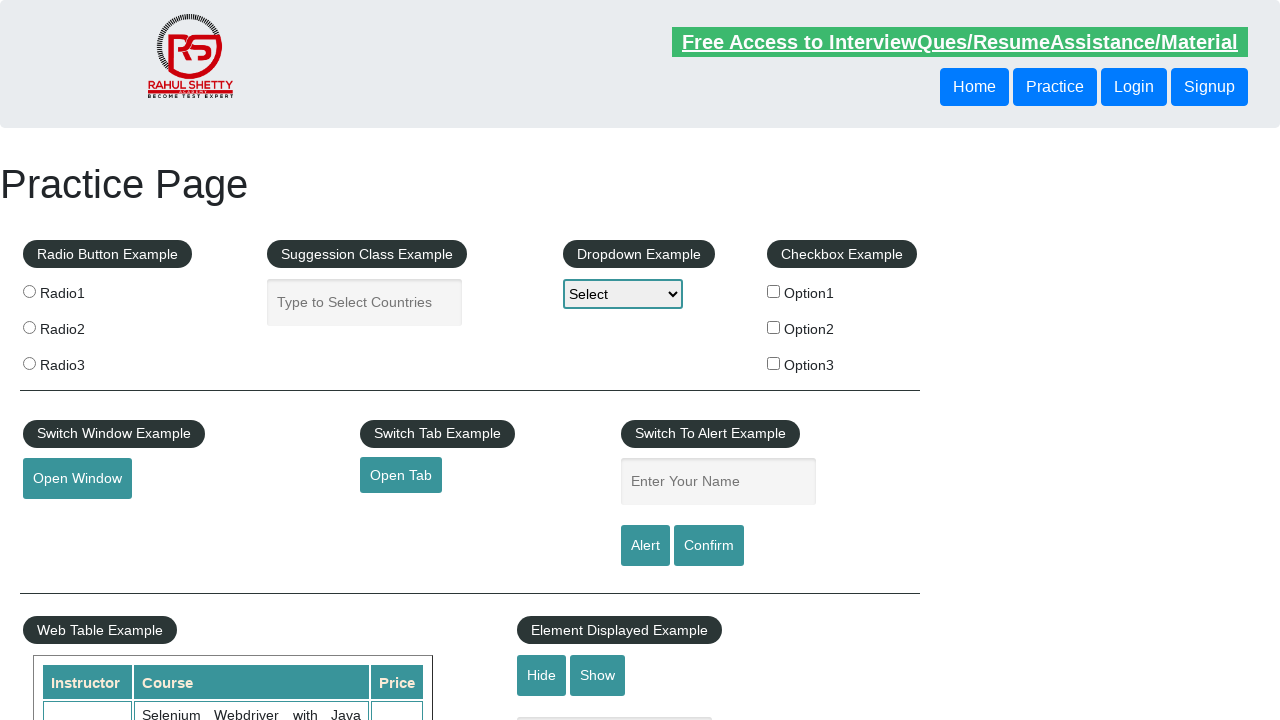

Verified footer link 'Dummy Content for Testing.' has valid href attribute: #
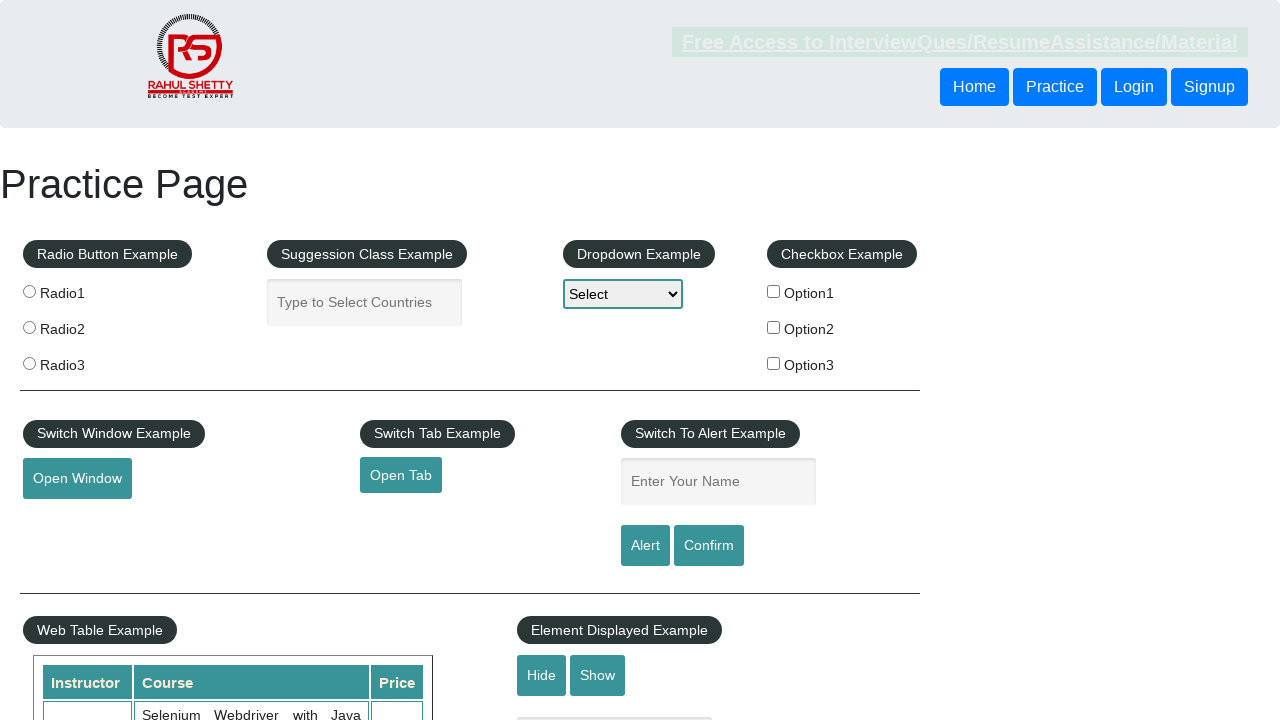

Verified footer link 'Social Media' has valid href attribute: #
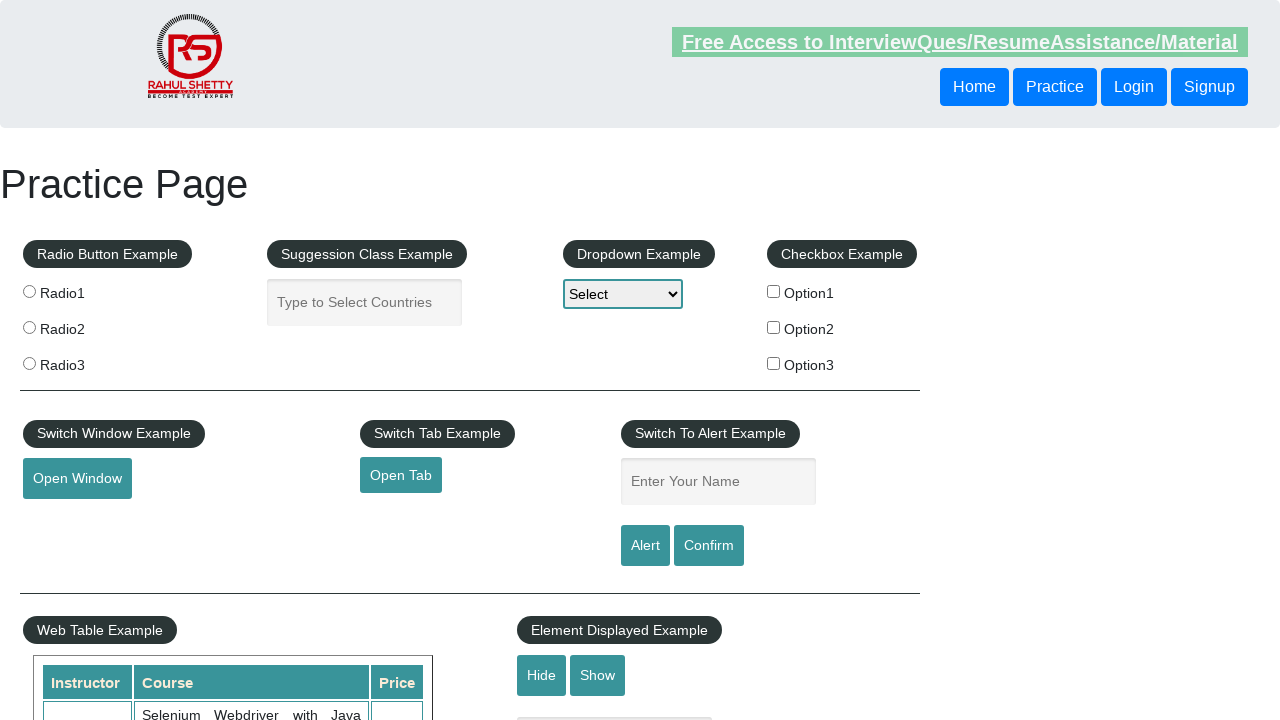

Verified footer link 'Facebook' has valid href attribute: #
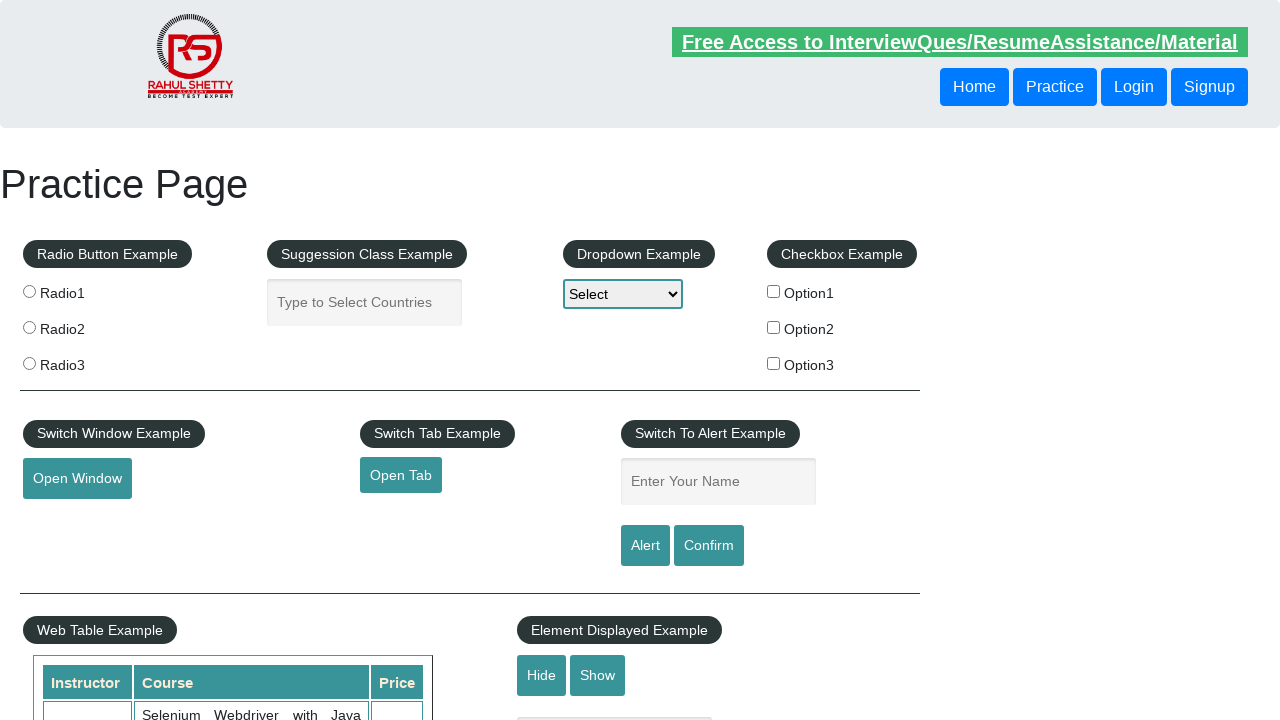

Verified footer link 'Twitter' has valid href attribute: #
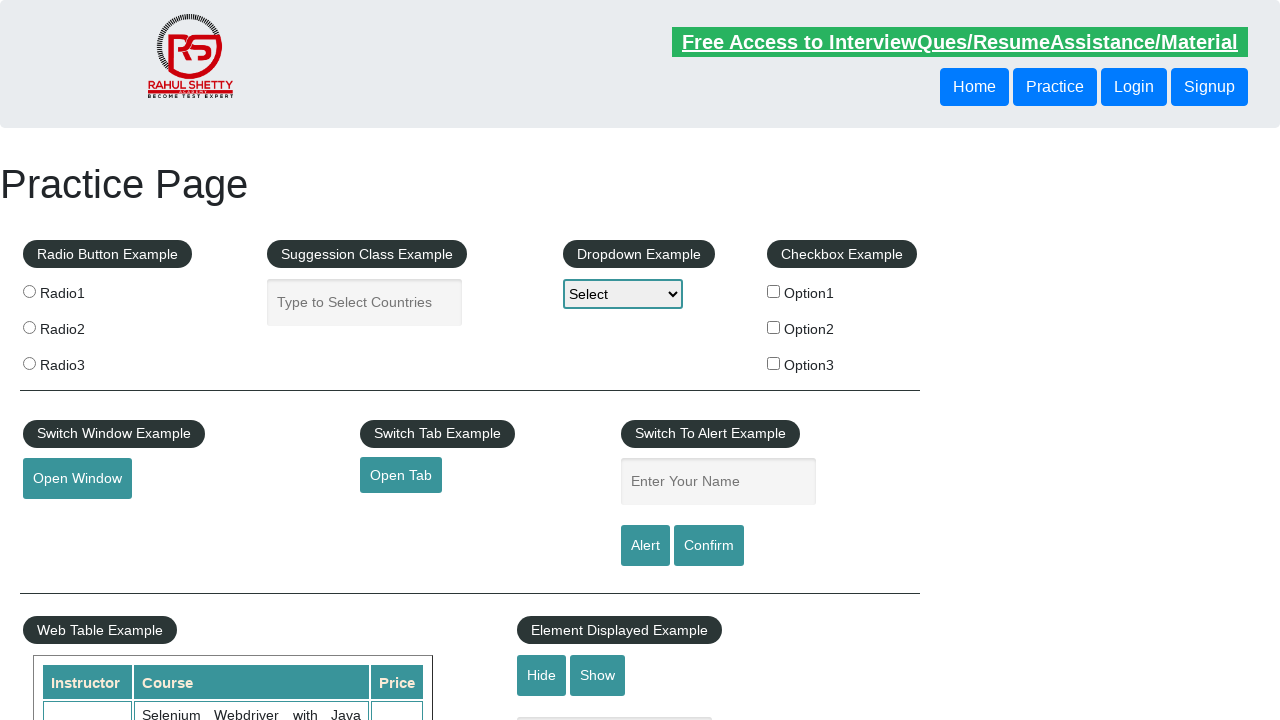

Verified footer link 'Google+' has valid href attribute: #
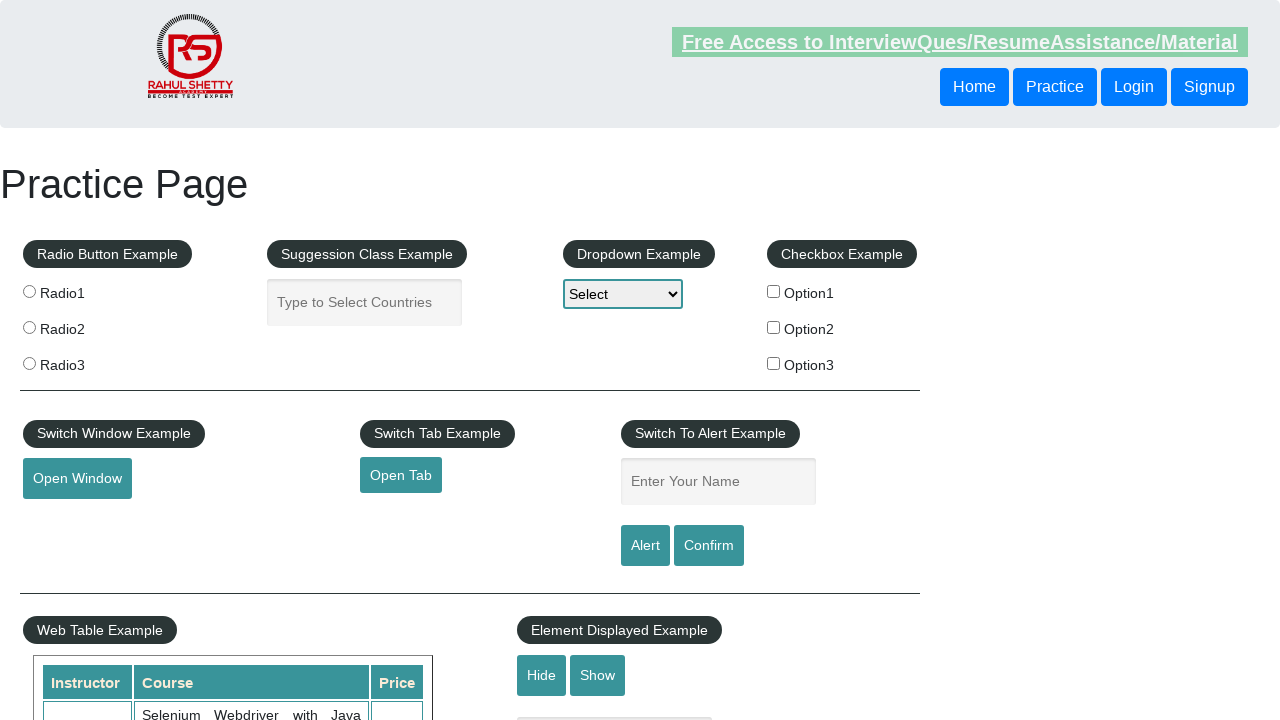

Verified footer link 'Youtube' has valid href attribute: #
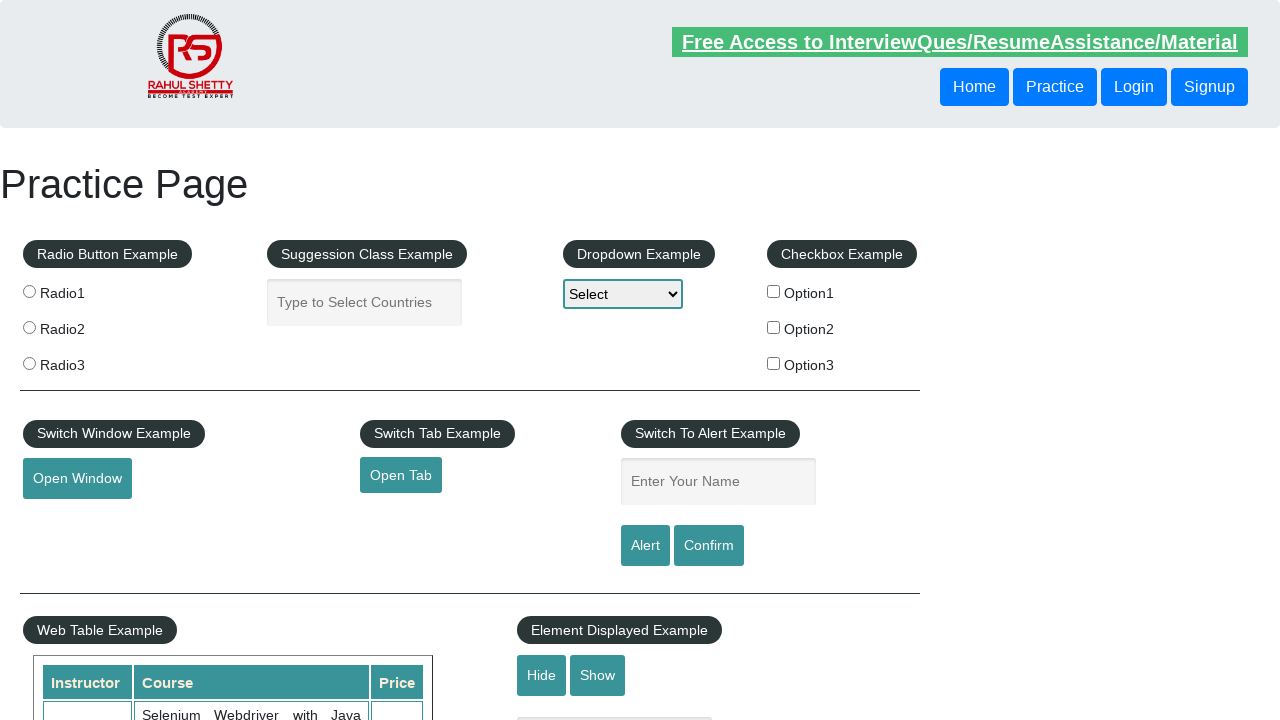

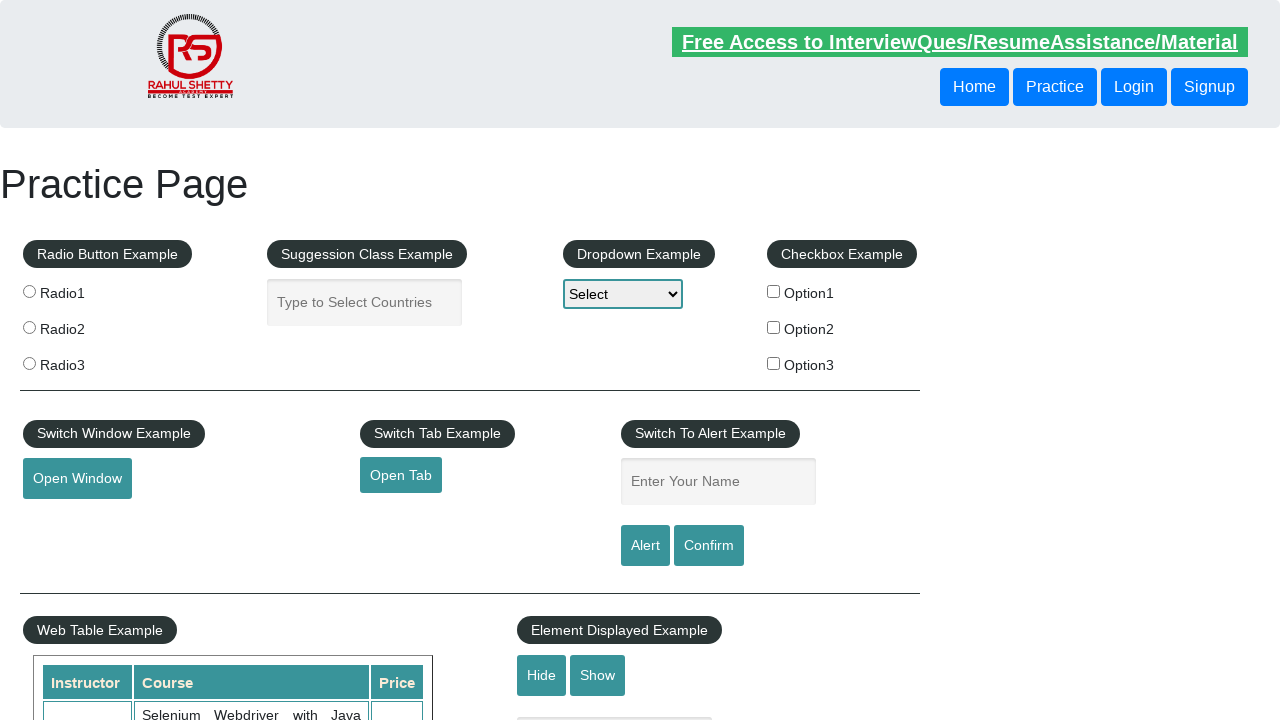